Tests e-commerce cart functionality by adding three items to cart and then removing them one by one

Starting URL: http://litecart.stqa.ru/en/

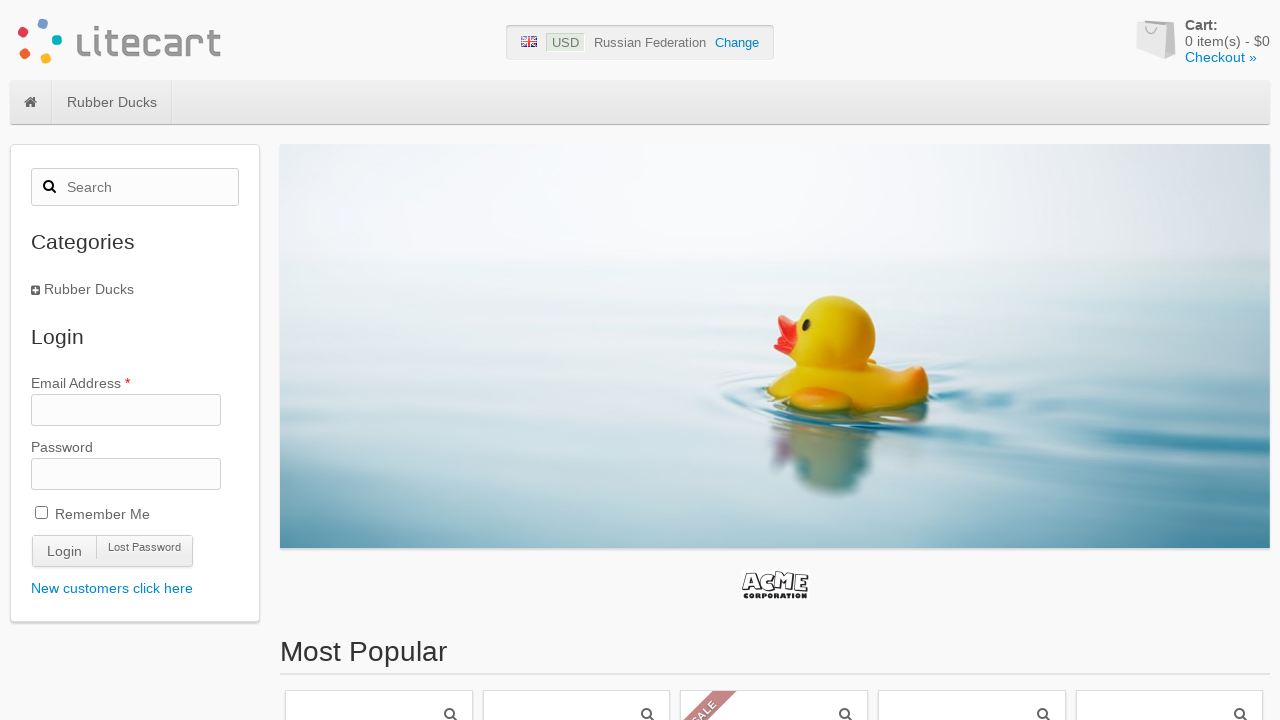

Clicked on Green Duck product (iteration 1) at (1169, 640) on xpath=//img[@alt='Green Duck']
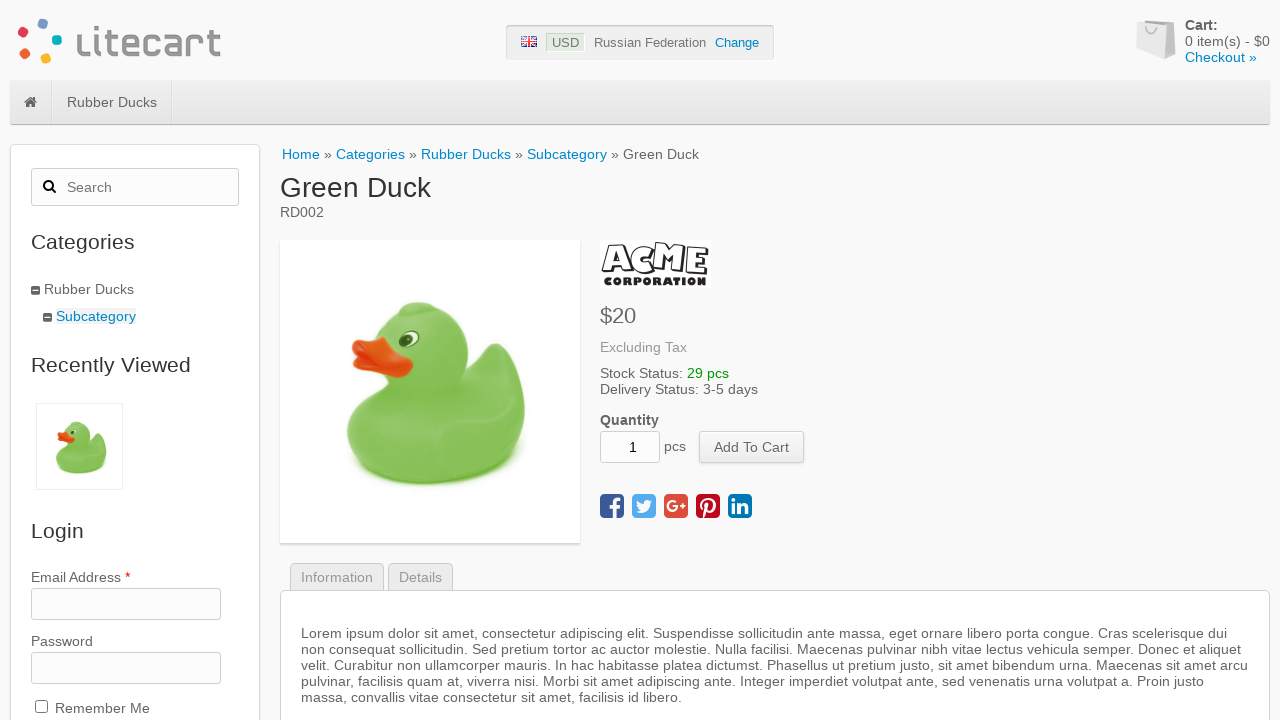

Clicked 'Add to cart' button for item 1 at (752, 447) on button[name='add_cart_product']
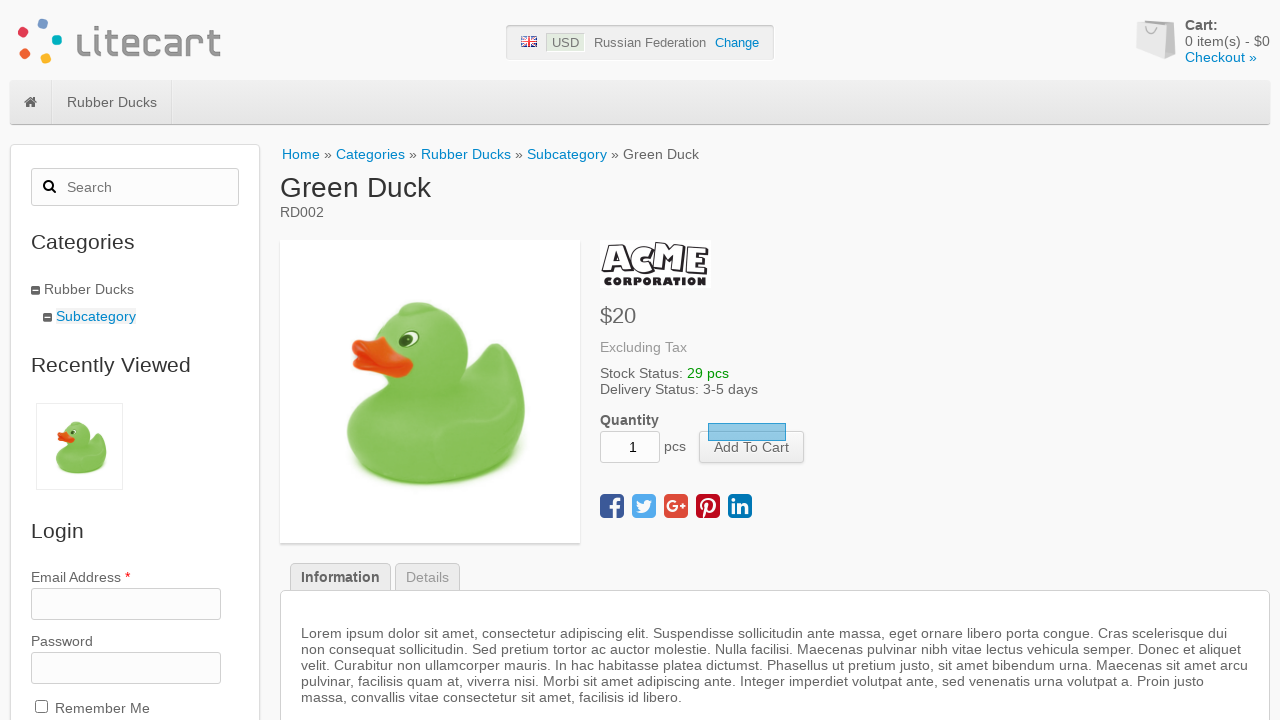

Cart counter updated to 1 items
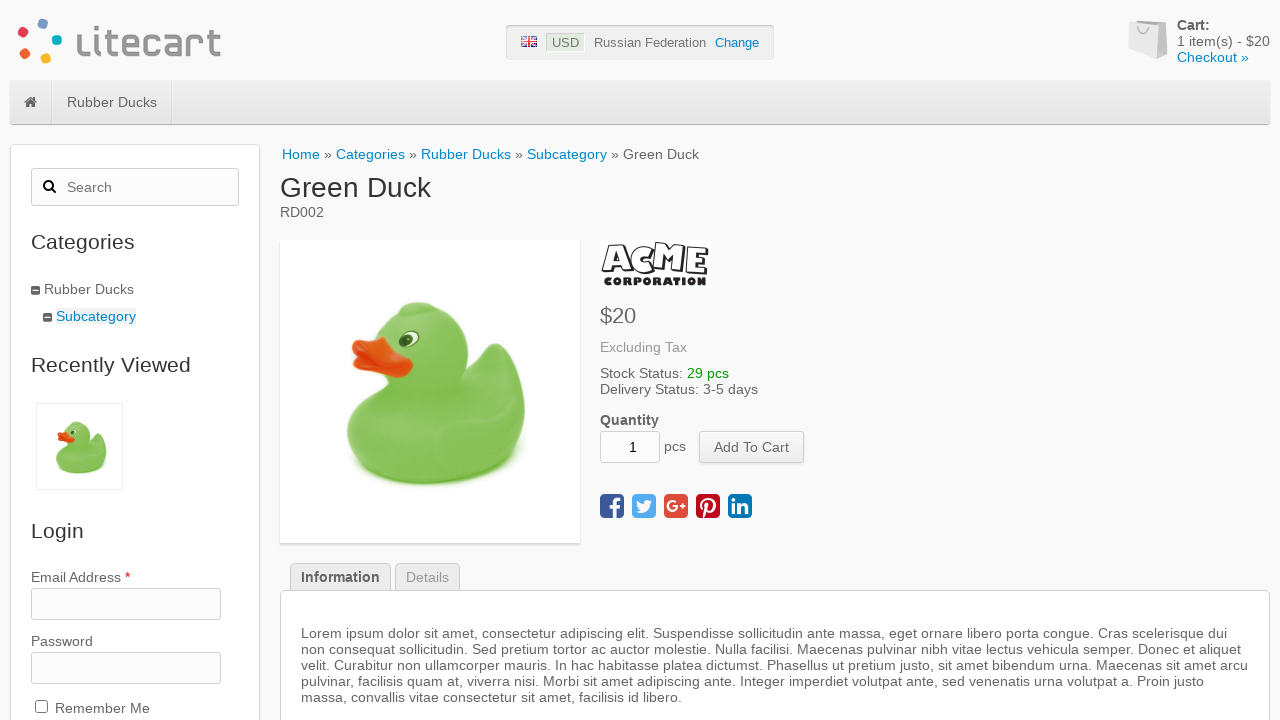

Clicked logo to return to homepage at (119, 42) on #logotype-wrapper
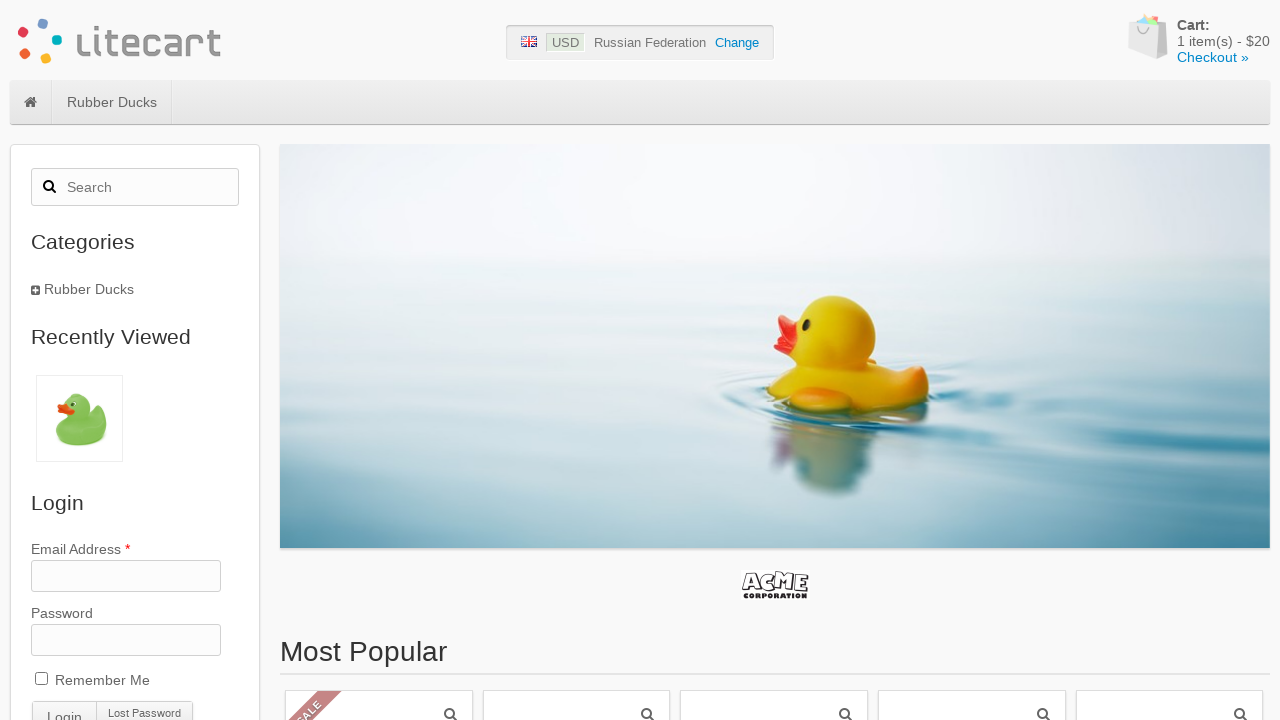

Clicked on Green Duck product (iteration 2) at (972, 640) on xpath=//img[@alt='Green Duck']
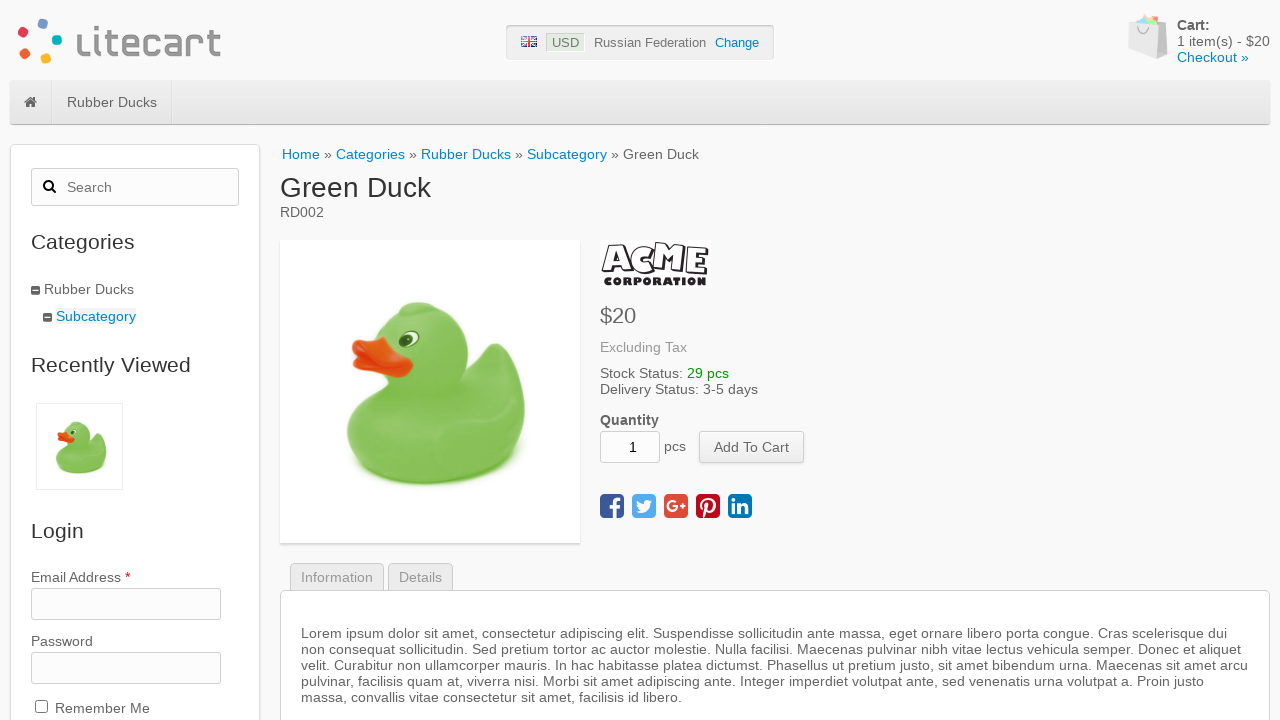

Clicked 'Add to cart' button for item 2 at (752, 447) on button[name='add_cart_product']
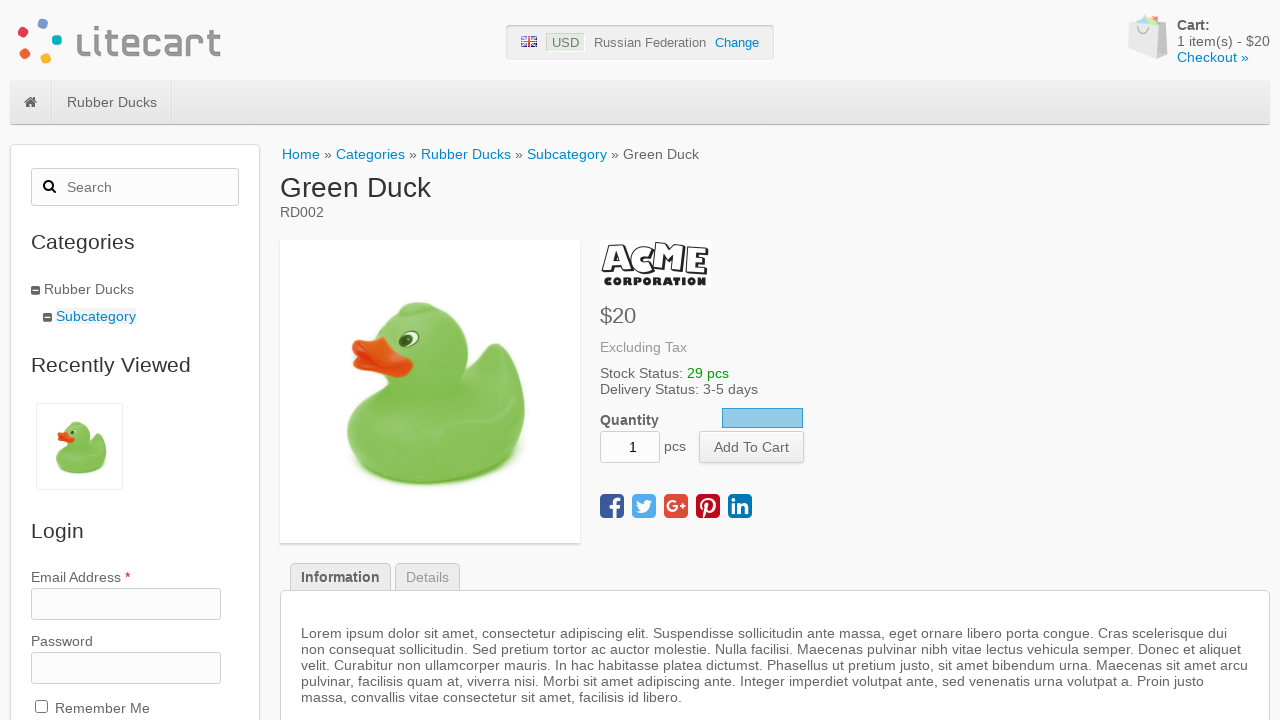

Cart counter updated to 2 items
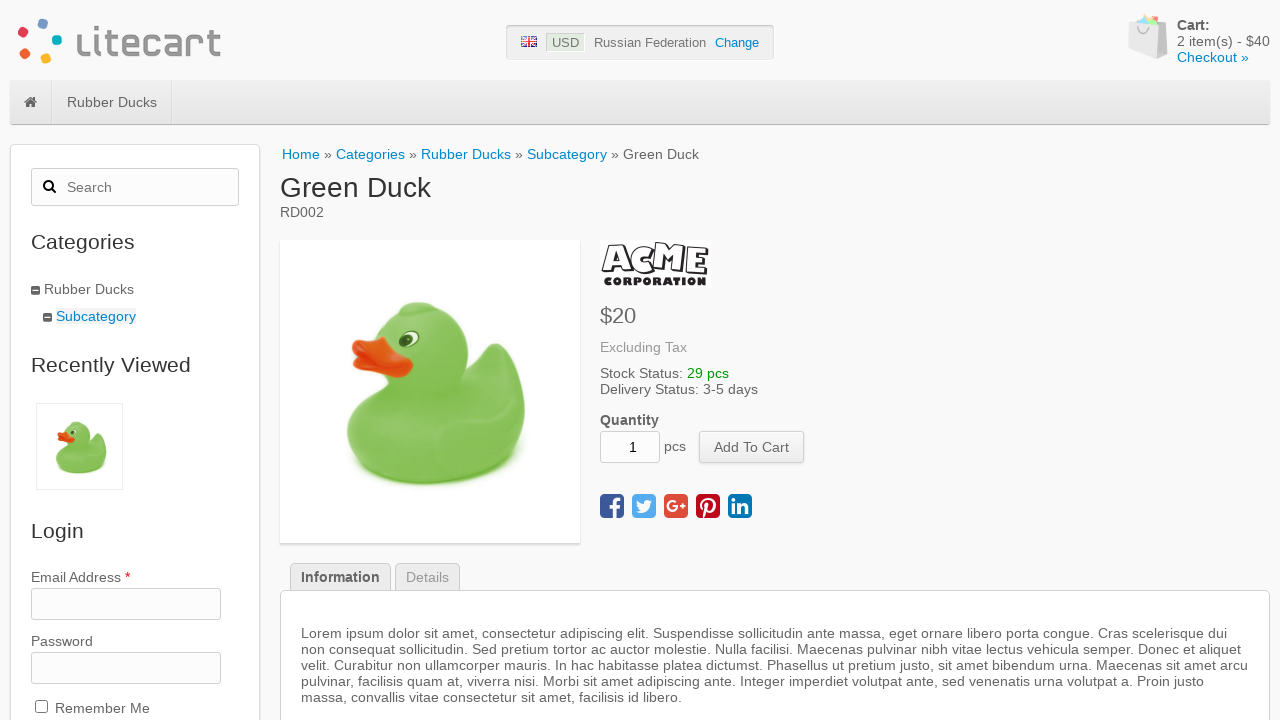

Clicked logo to return to homepage at (119, 42) on #logotype-wrapper
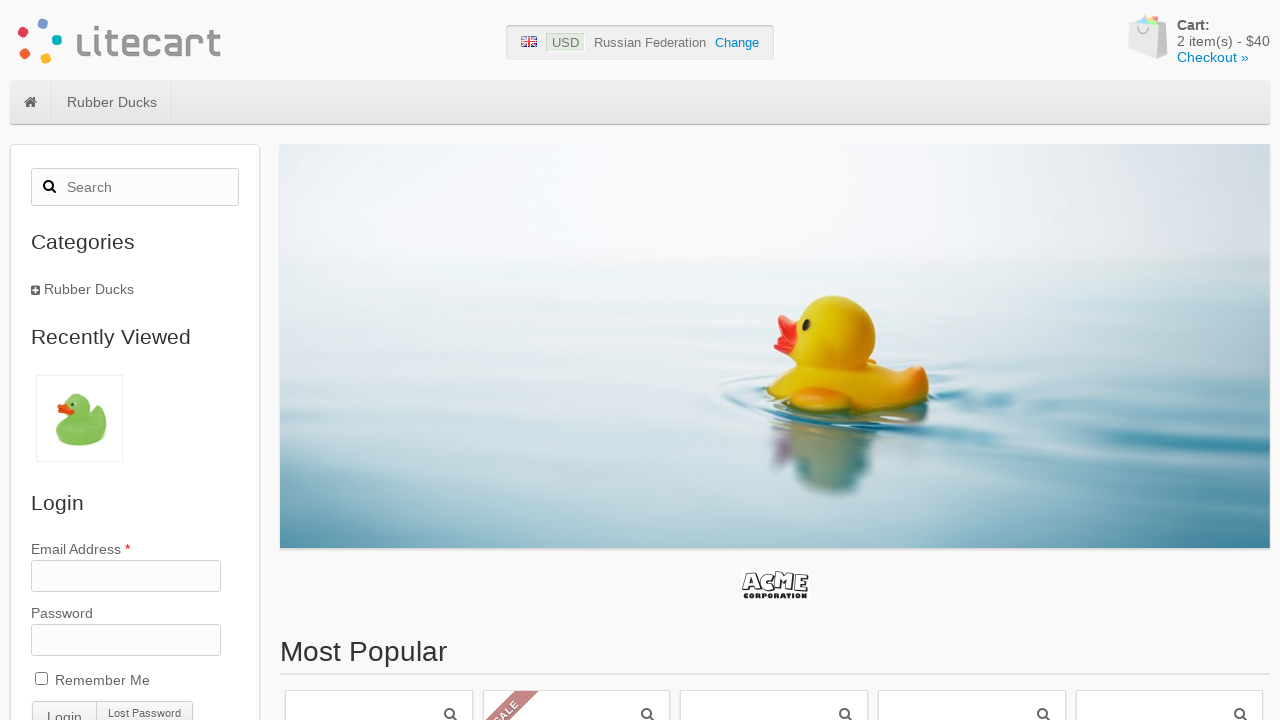

Clicked on Green Duck product (iteration 3) at (972, 640) on xpath=//img[@alt='Green Duck']
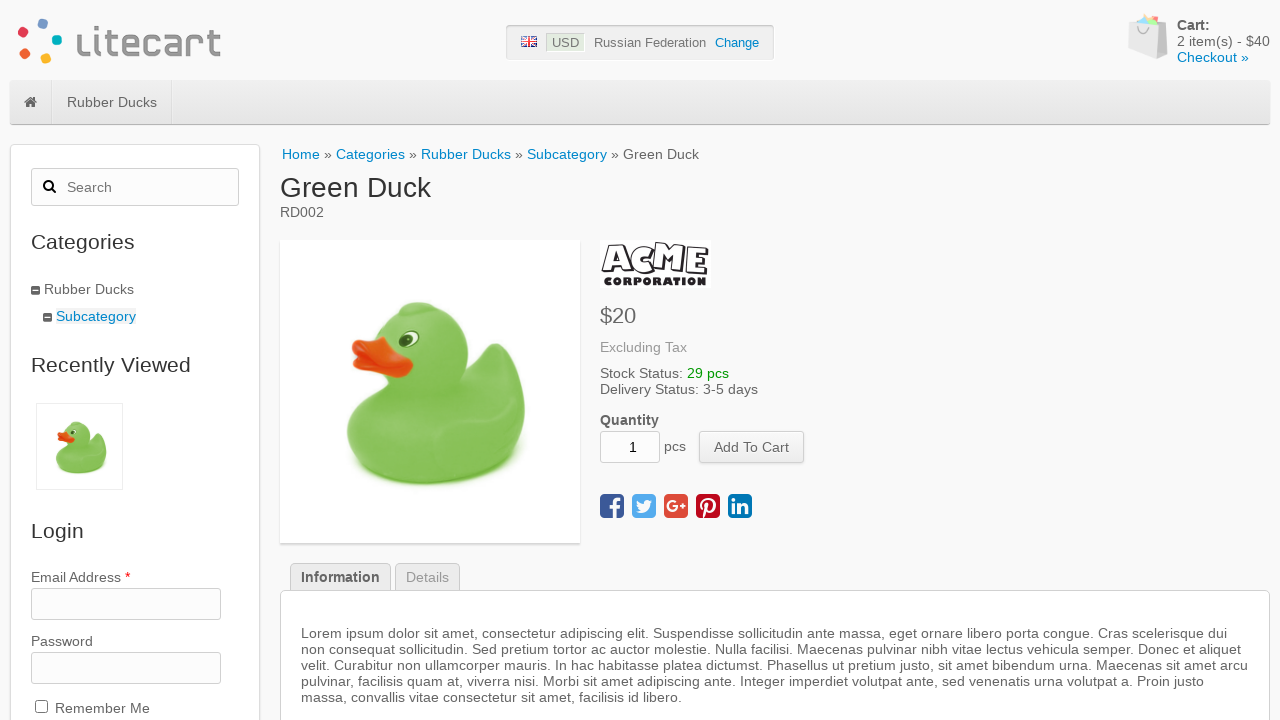

Clicked 'Add to cart' button for item 3 at (752, 447) on button[name='add_cart_product']
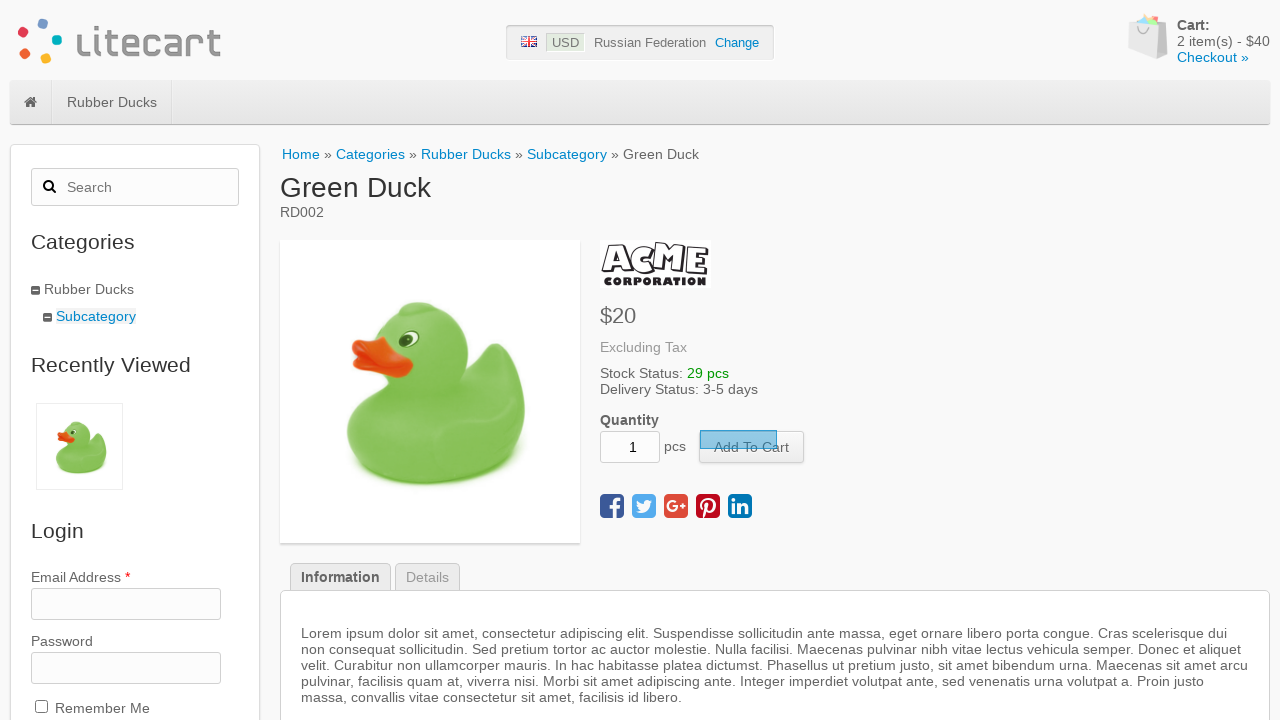

Cart counter updated to 3 items
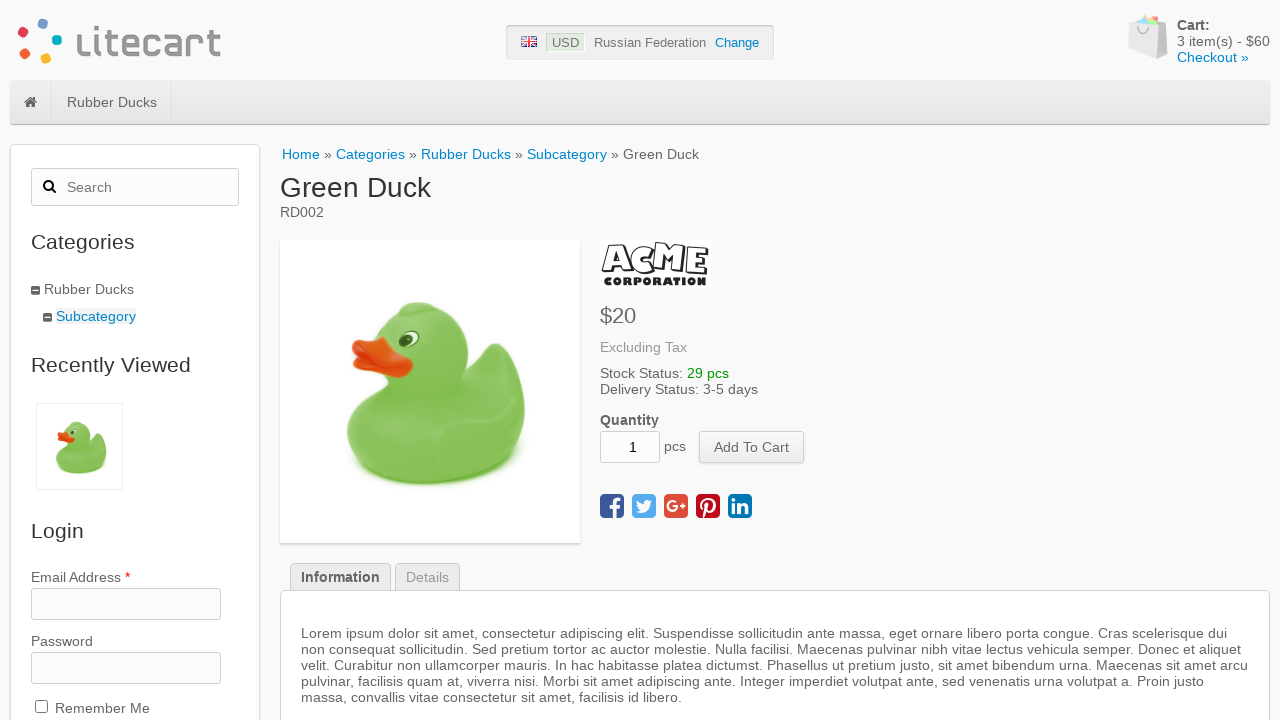

Clicked logo to return to homepage at (119, 42) on #logotype-wrapper
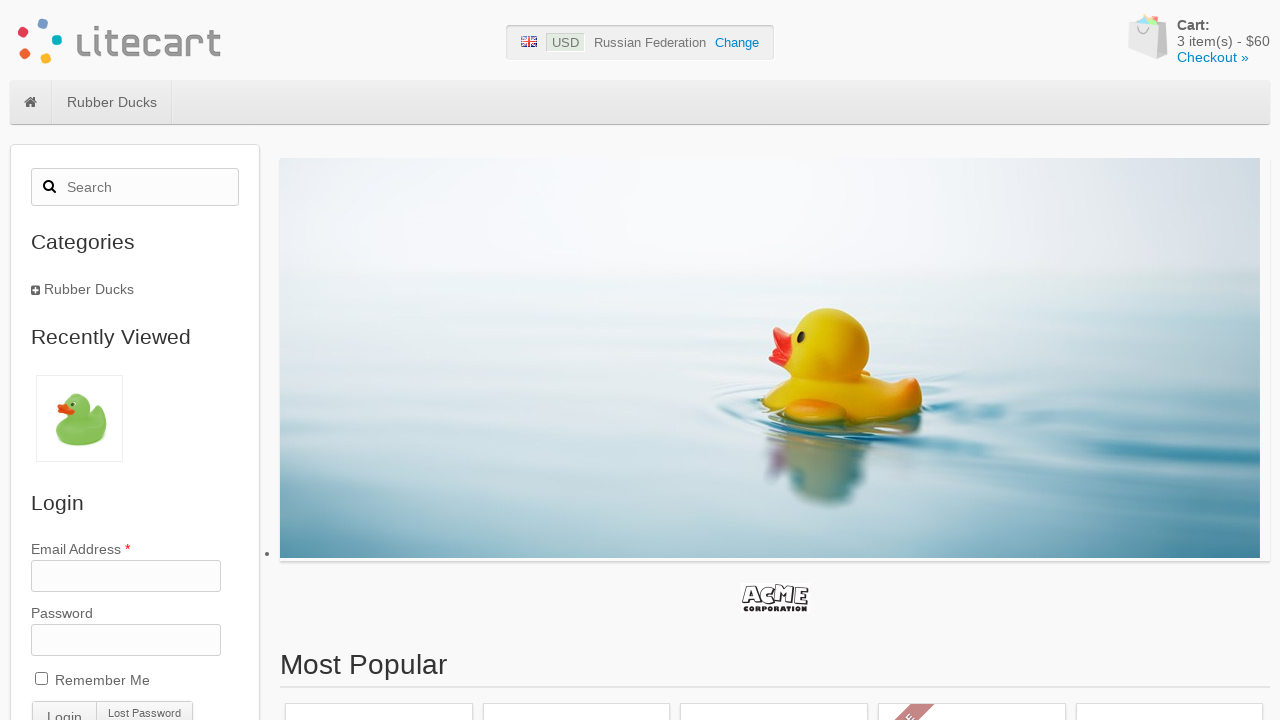

Opened shopping cart at (1213, 57) on #cart .link
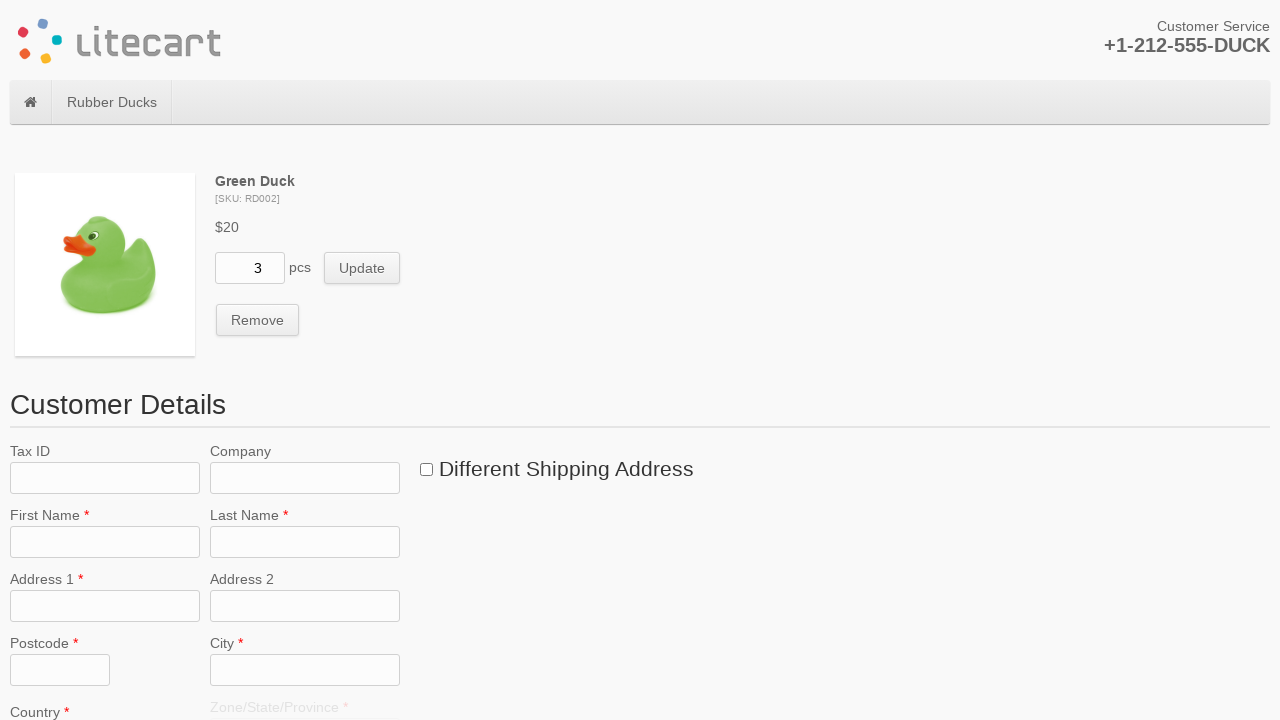

Retrieved cart item count: 3 items
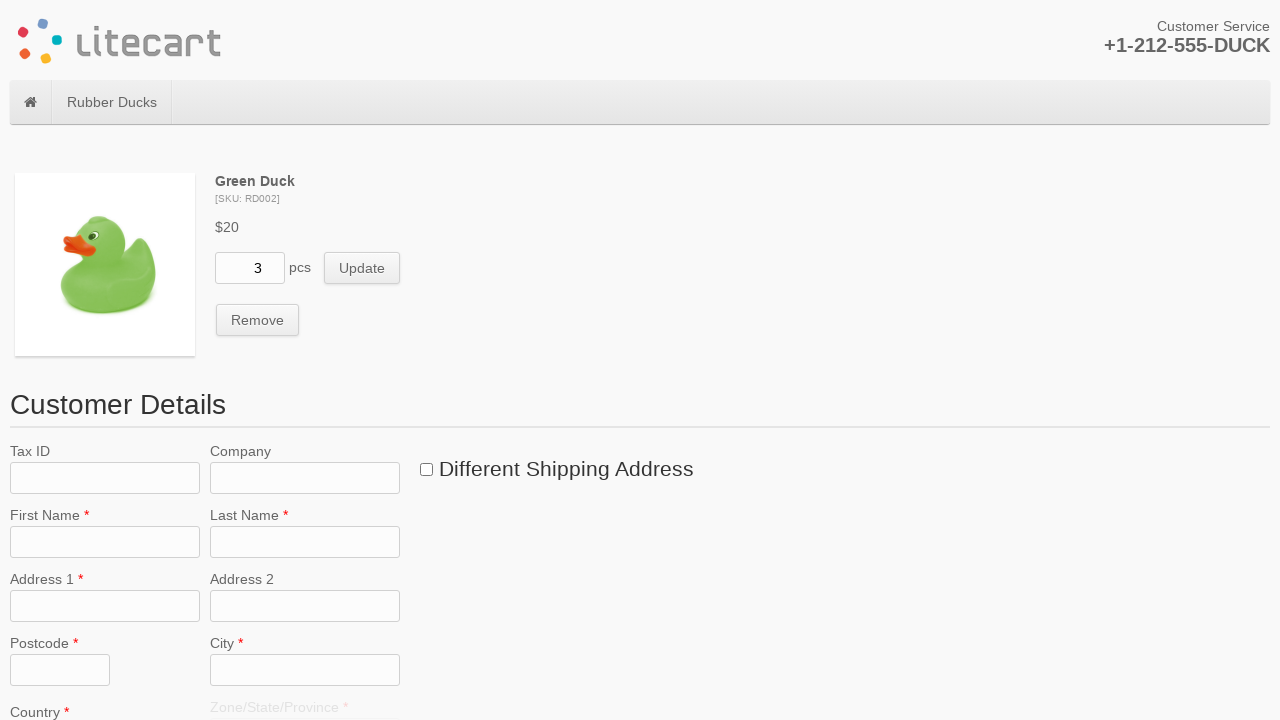

Updated quantity field to 2 on input[name='quantity']
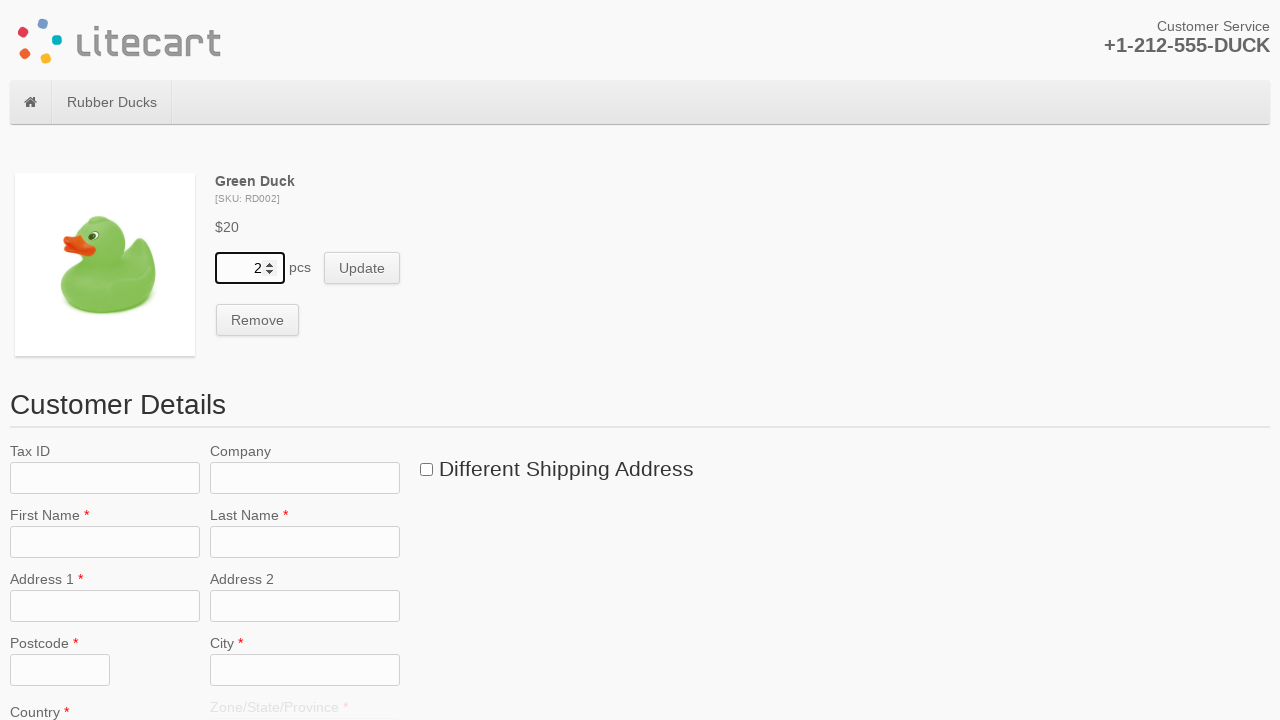

Clicked 'Update cart' button to remove item at (362, 268) on button[name='update_cart_item']
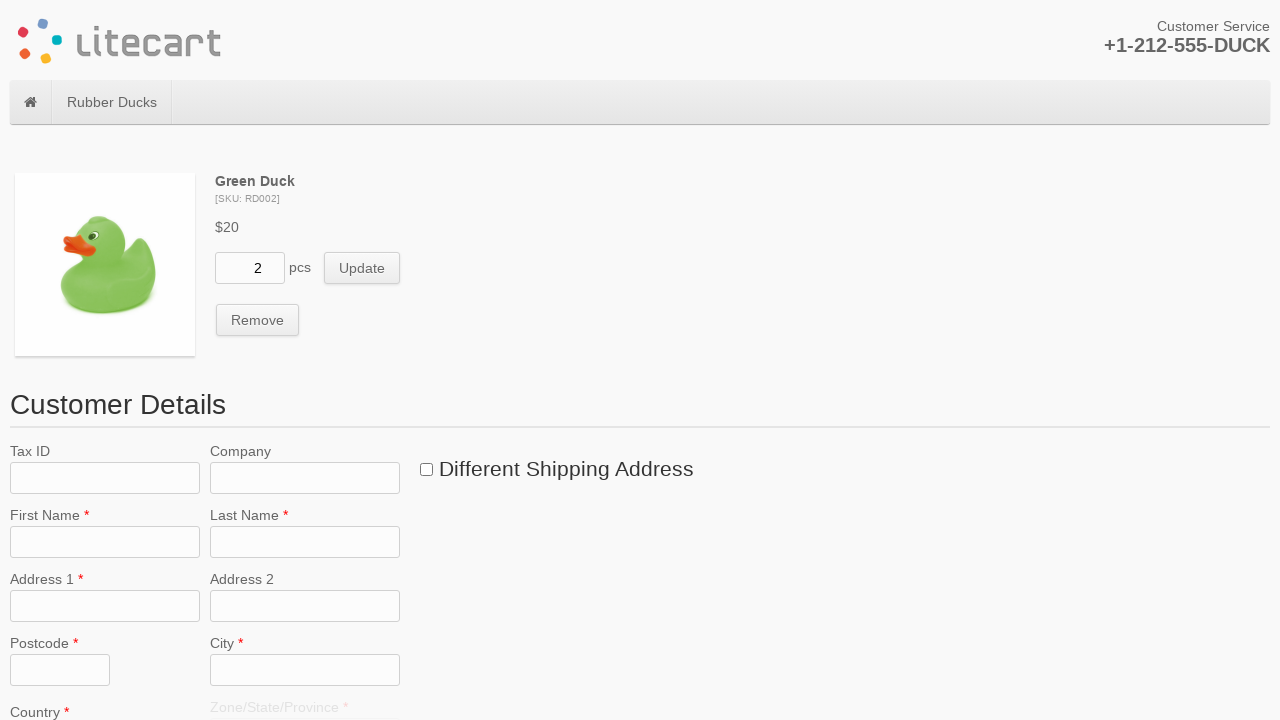

Cart updated to show 2 items remaining
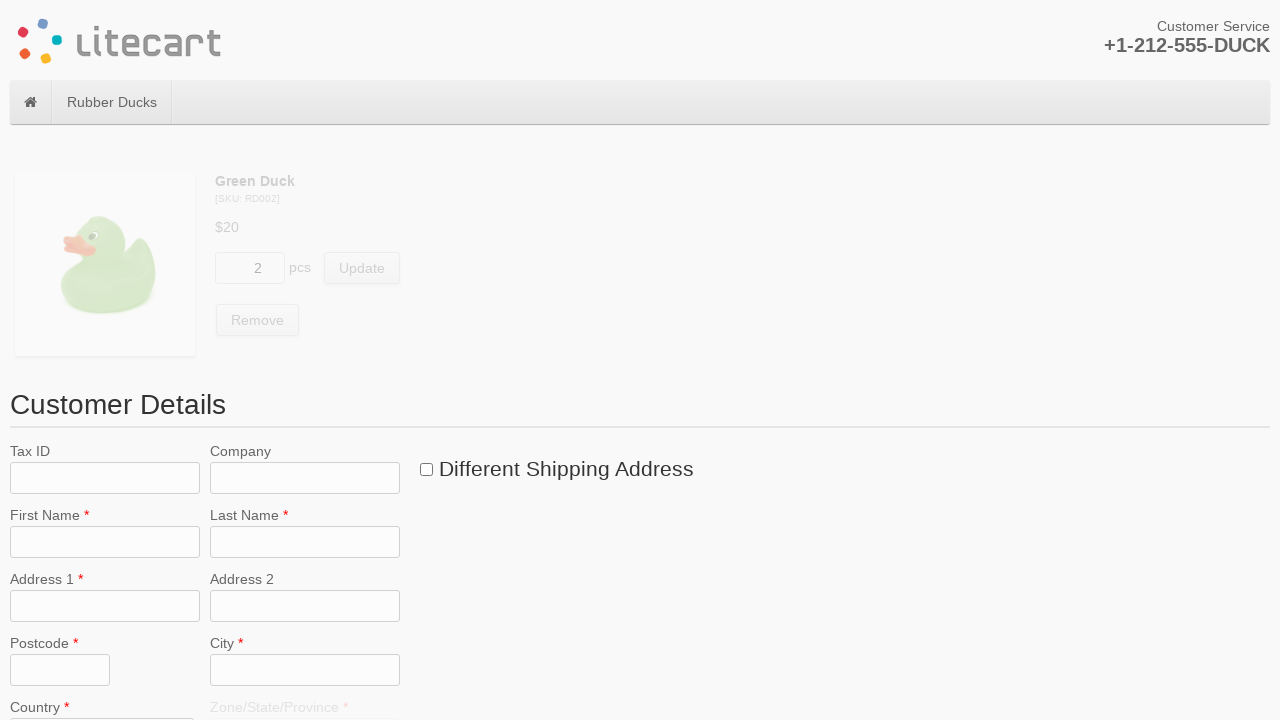

Updated quantity field to 1 on input[name='quantity']
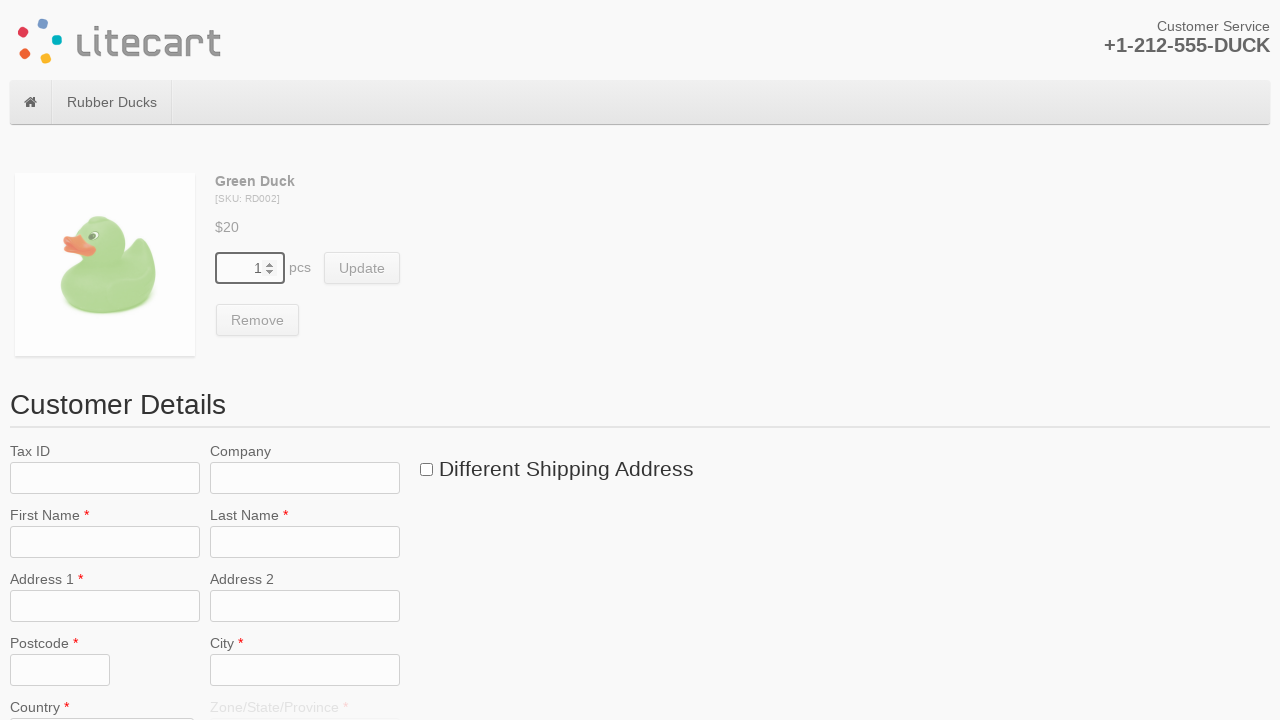

Clicked 'Update cart' button to remove item at (362, 268) on button[name='update_cart_item']
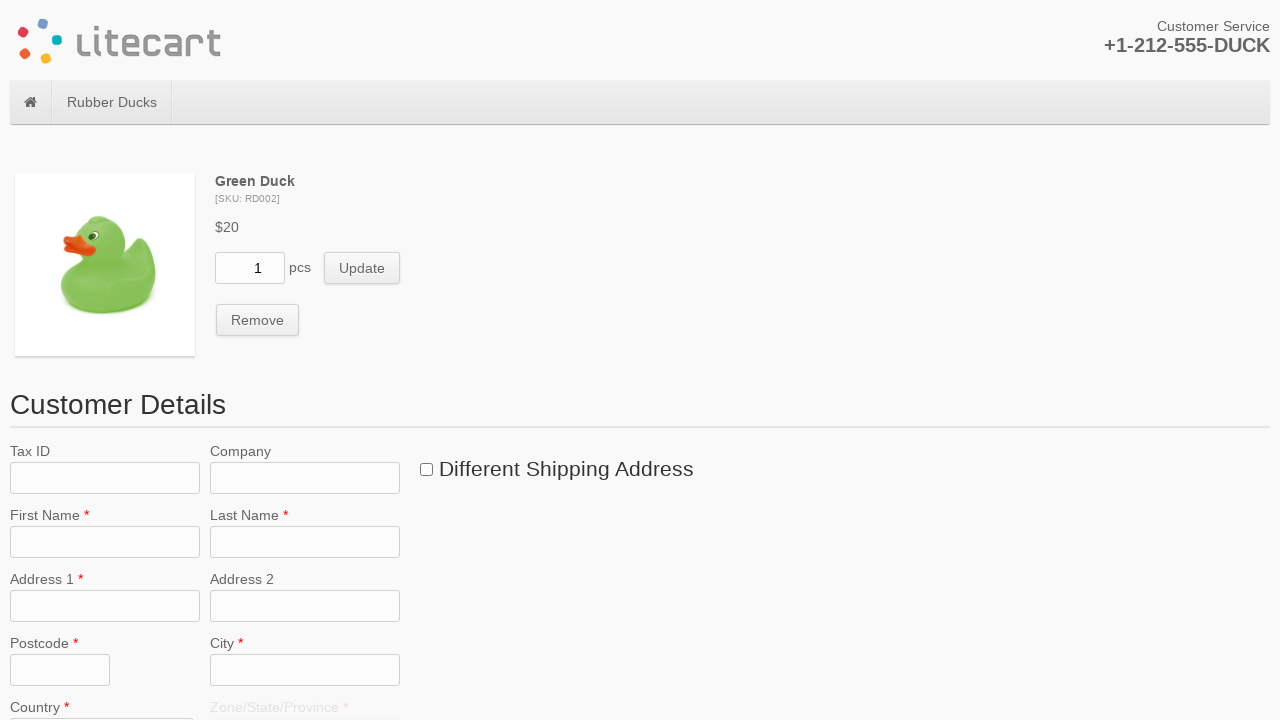

Cart updated to show 1 items remaining
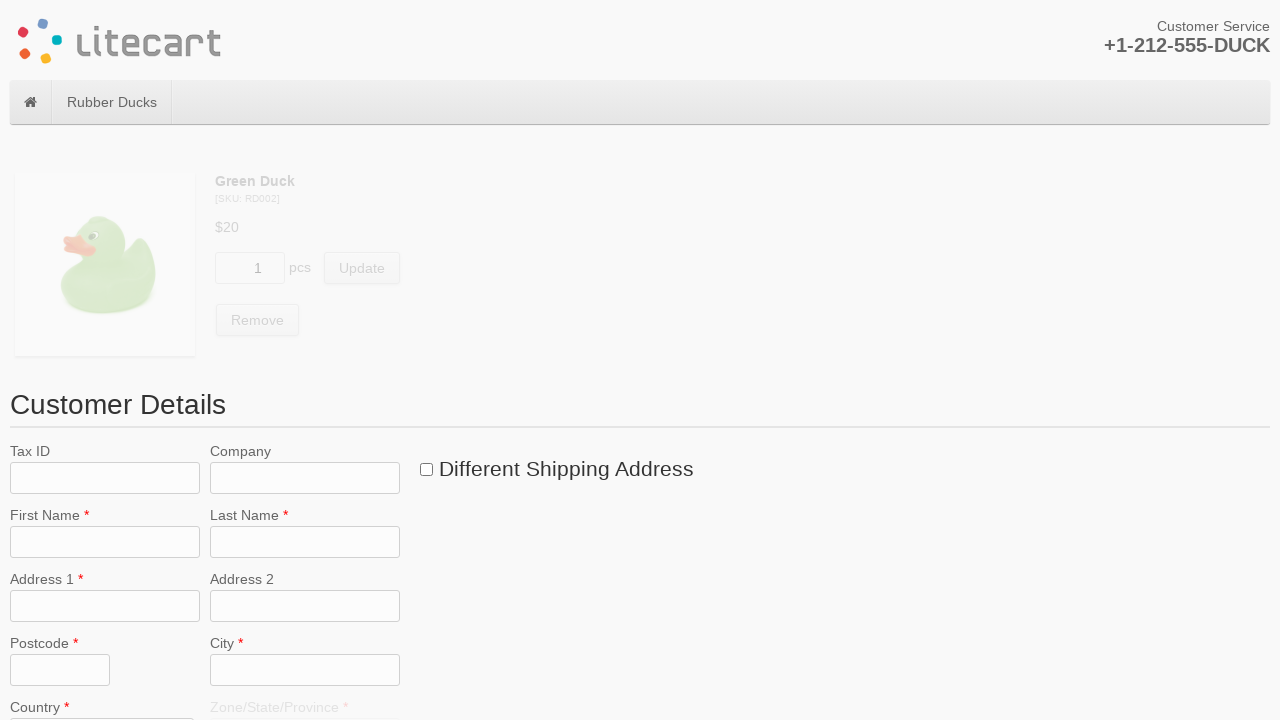

Updated quantity field to 0 on input[name='quantity']
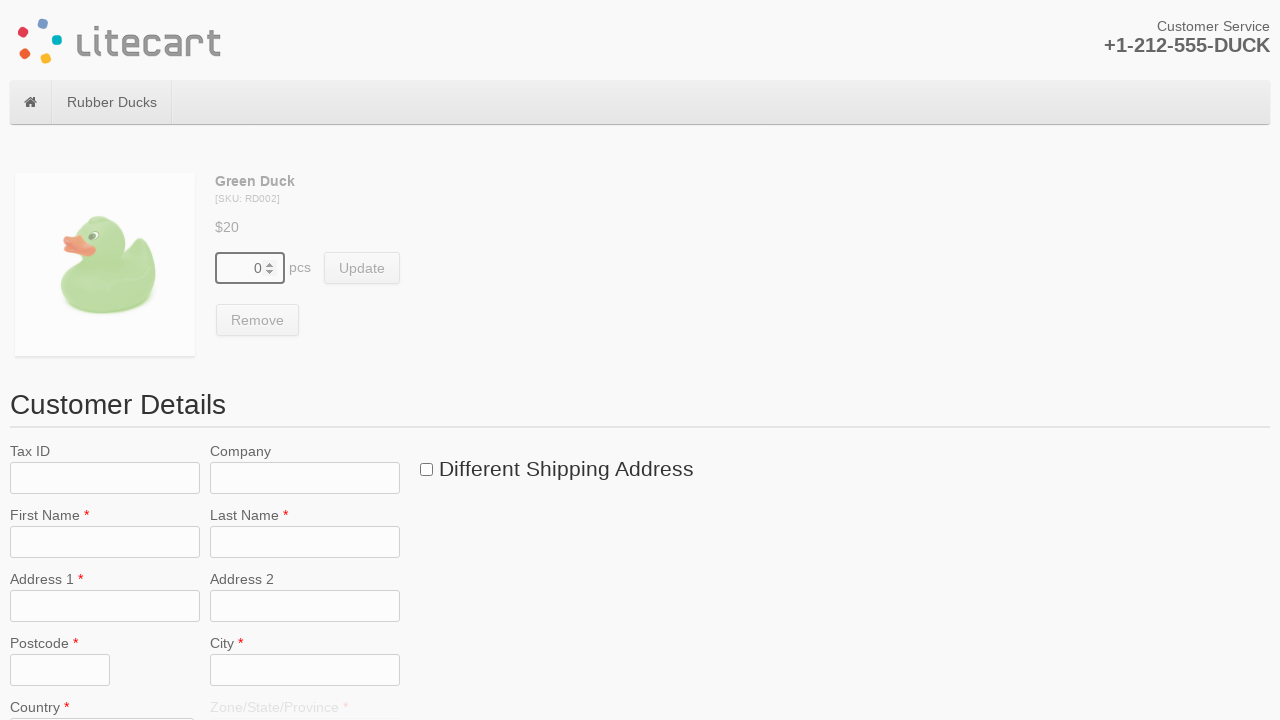

Clicked 'Update cart' button to remove item at (362, 268) on button[name='update_cart_item']
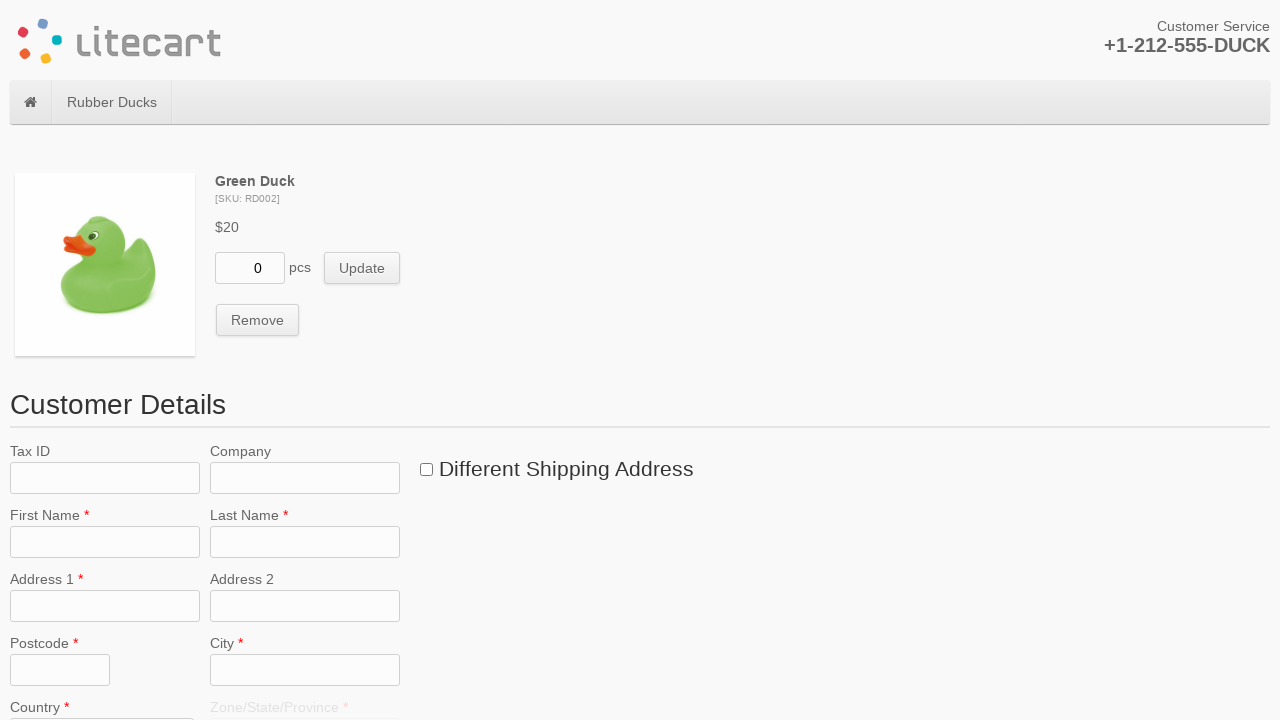

Cart is now empty - all items removed
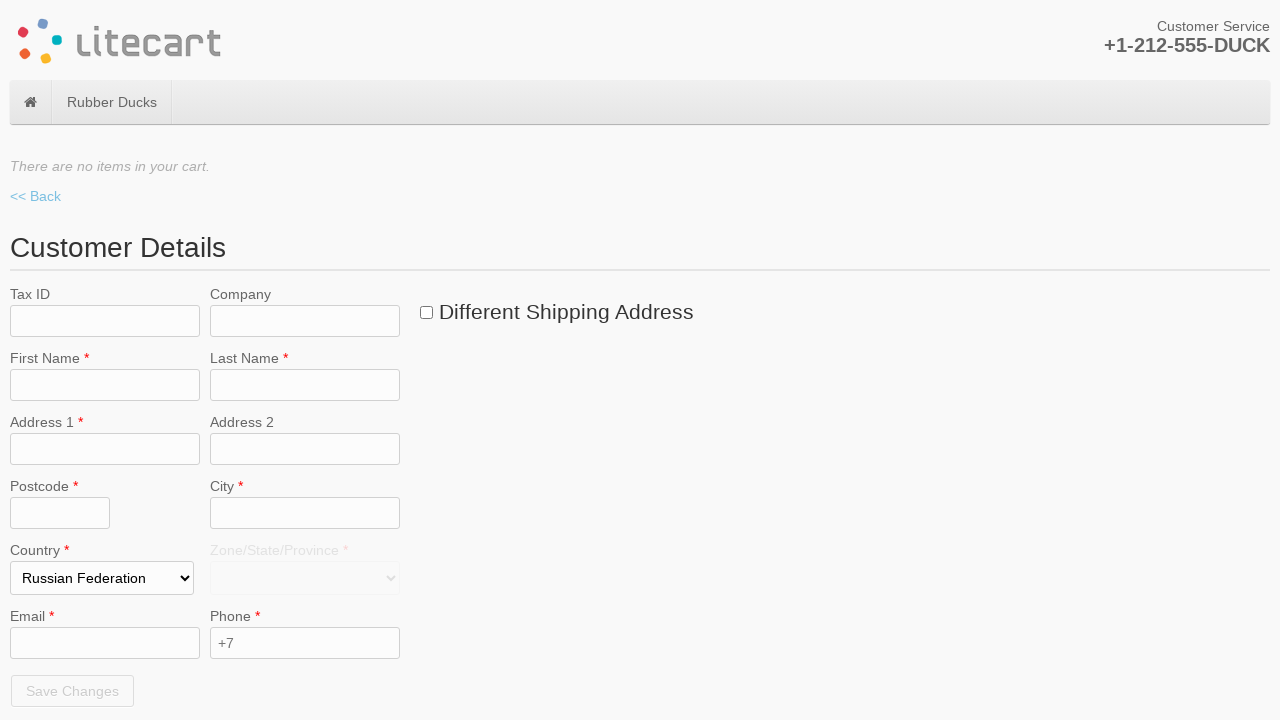

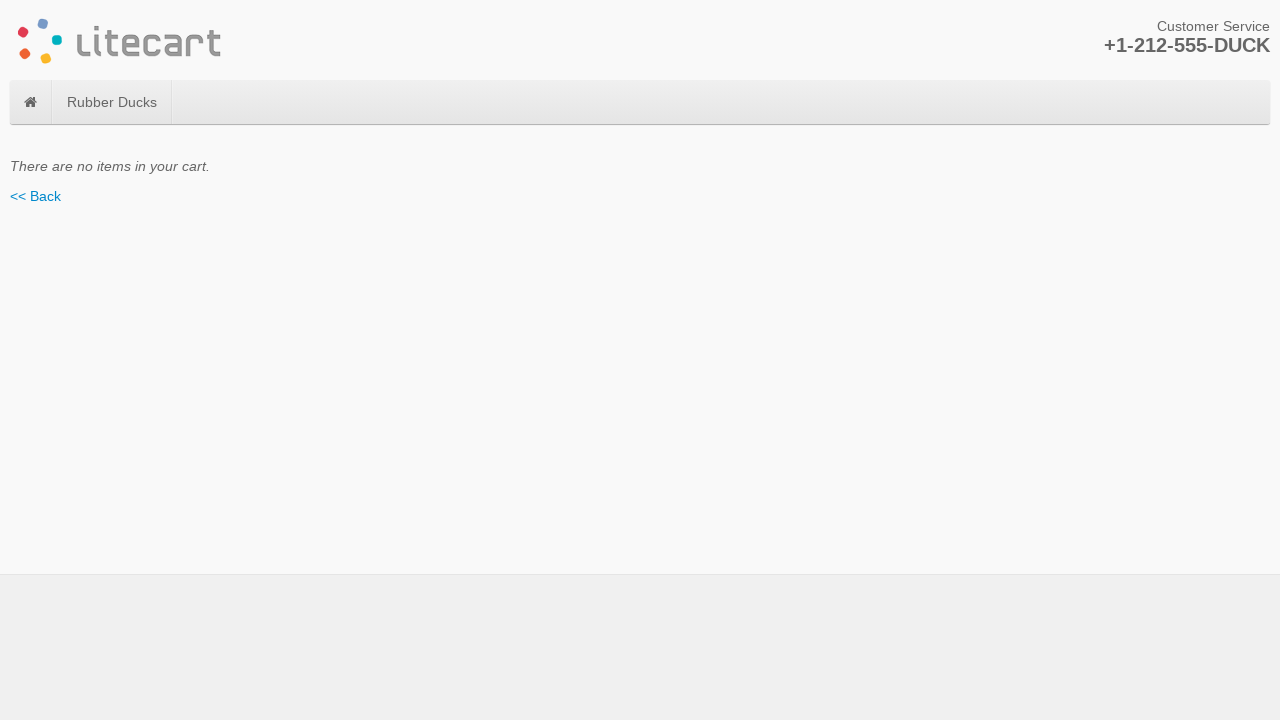